Verifies that the login page header displays the correct text "Log in to ZeroBank" by navigating to the login page and checking the h3 element.

Starting URL: http://zero.webappsecurity.com/login.html

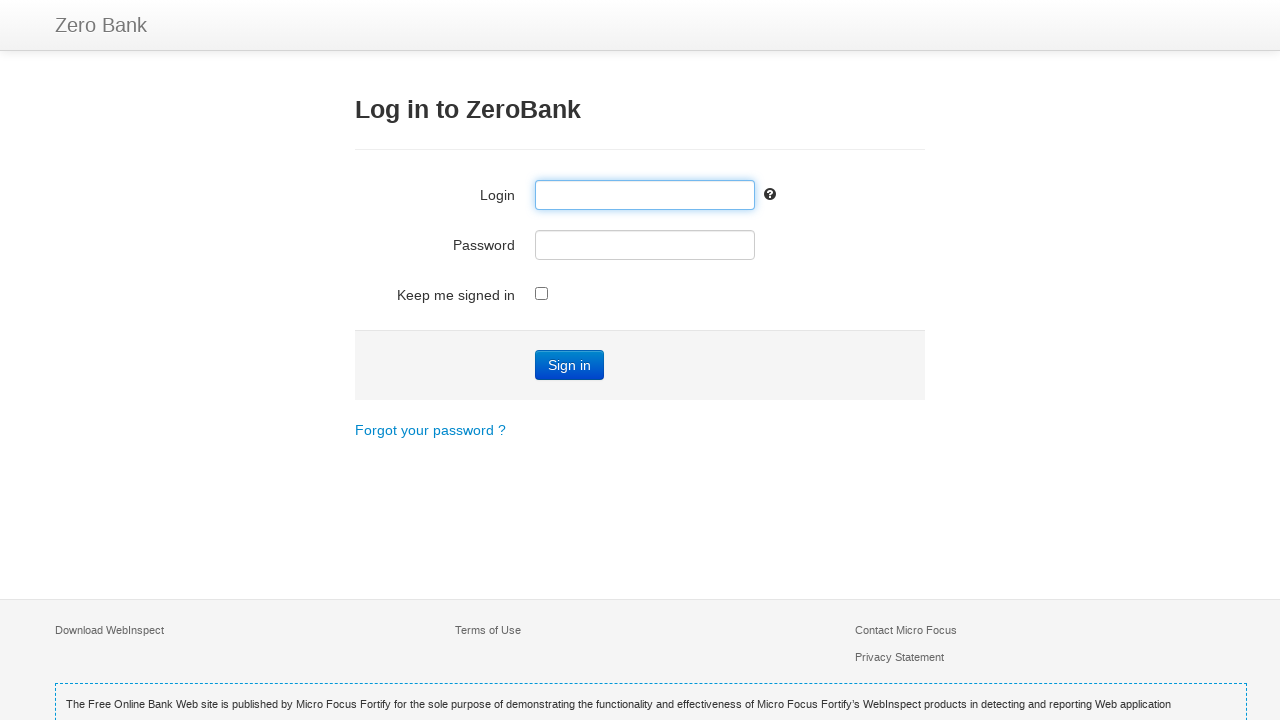

Navigated to ZeroBank login page
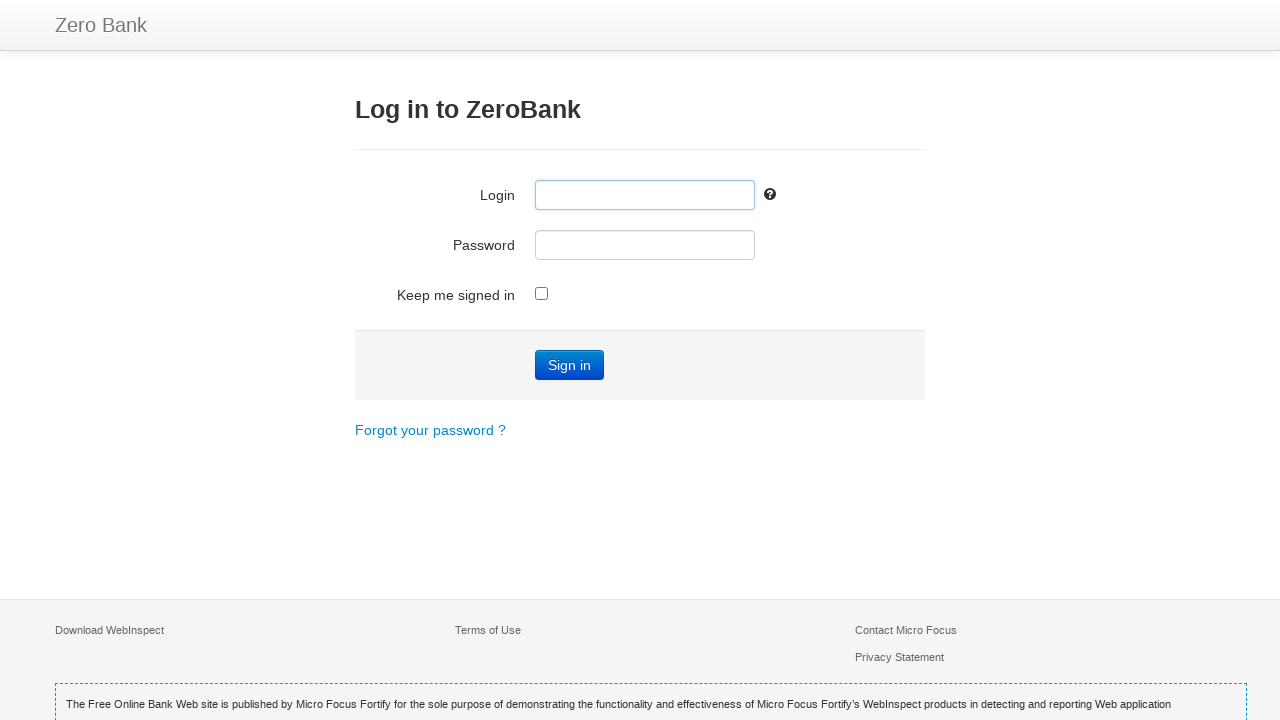

Waited for h3 header element to be visible
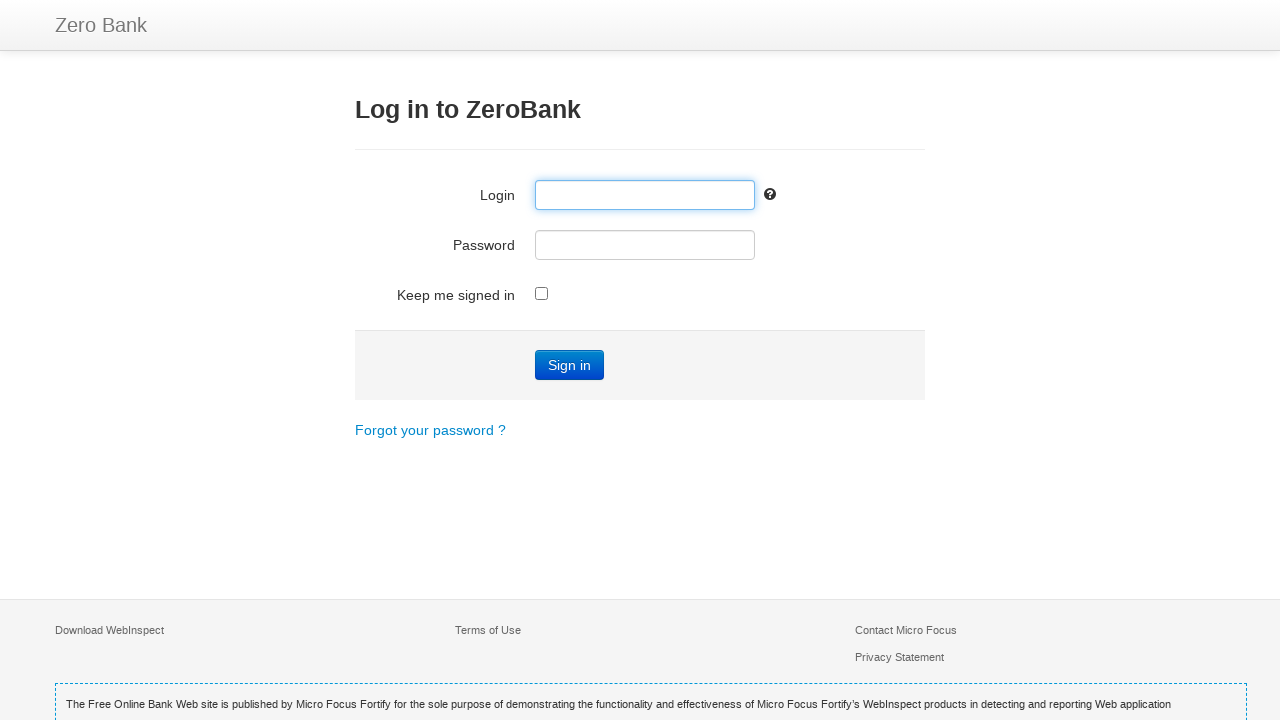

Retrieved header text content
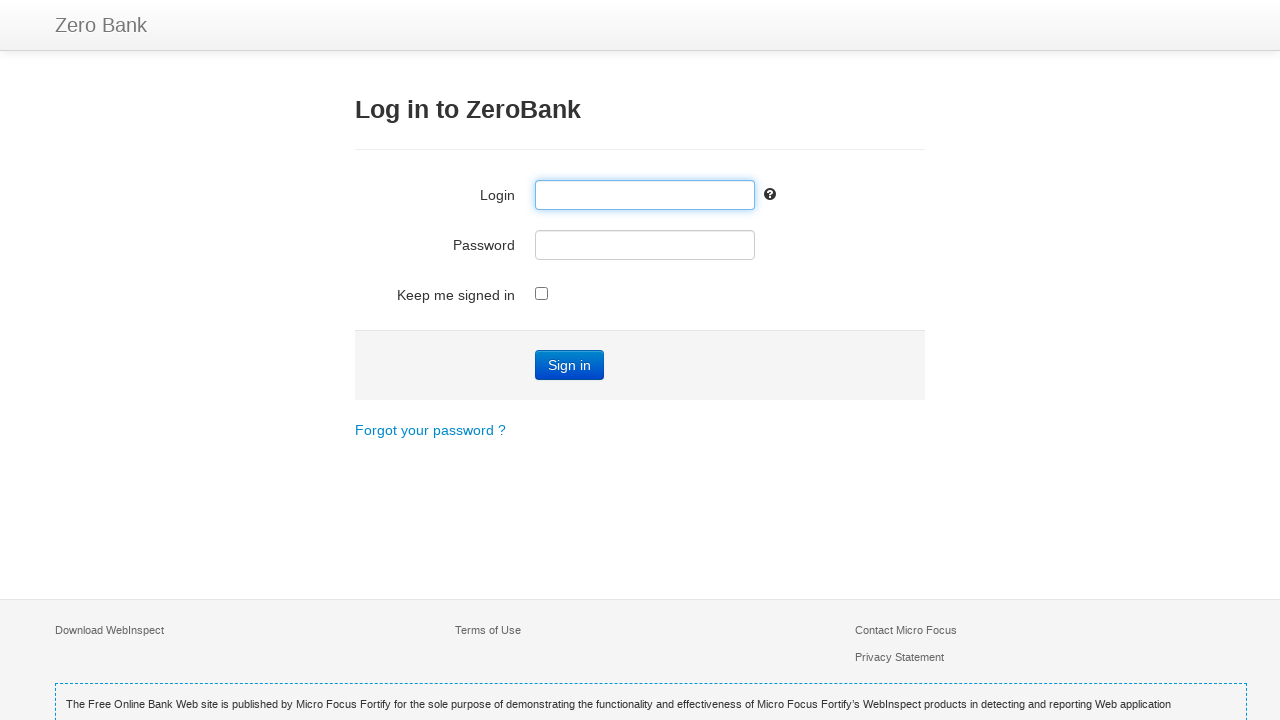

Verified header text is 'Log in to ZeroBank'
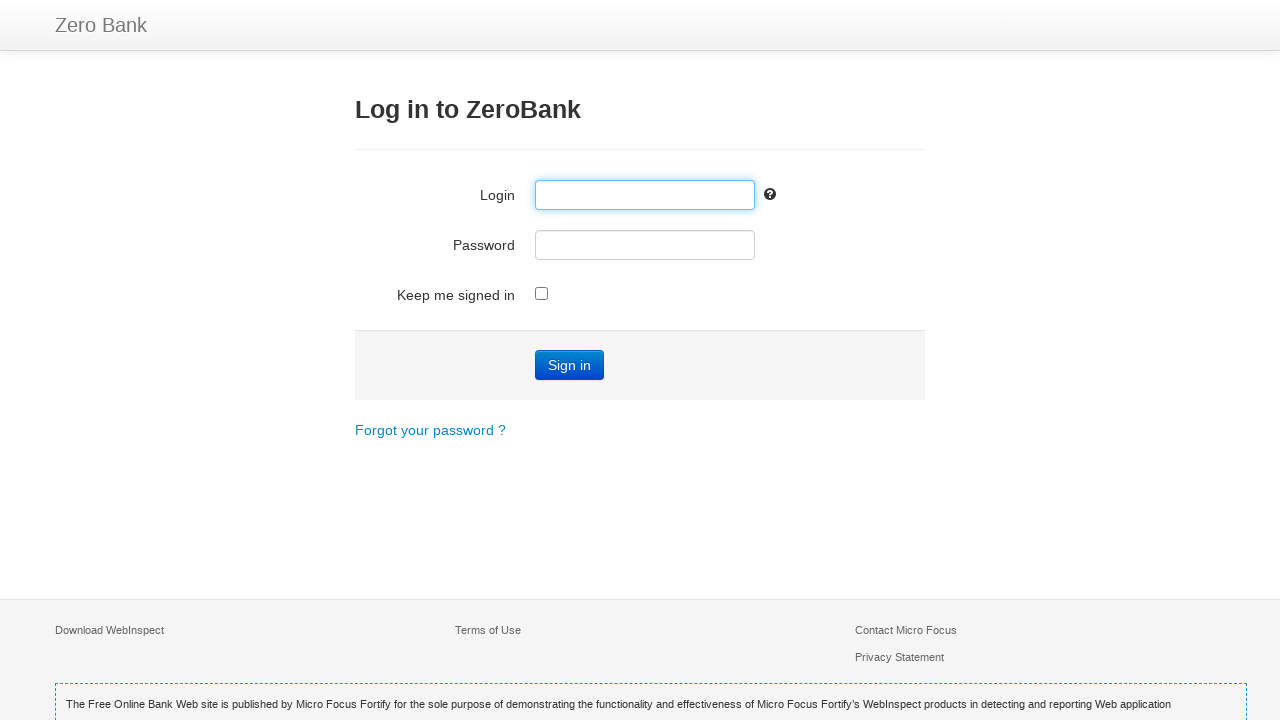

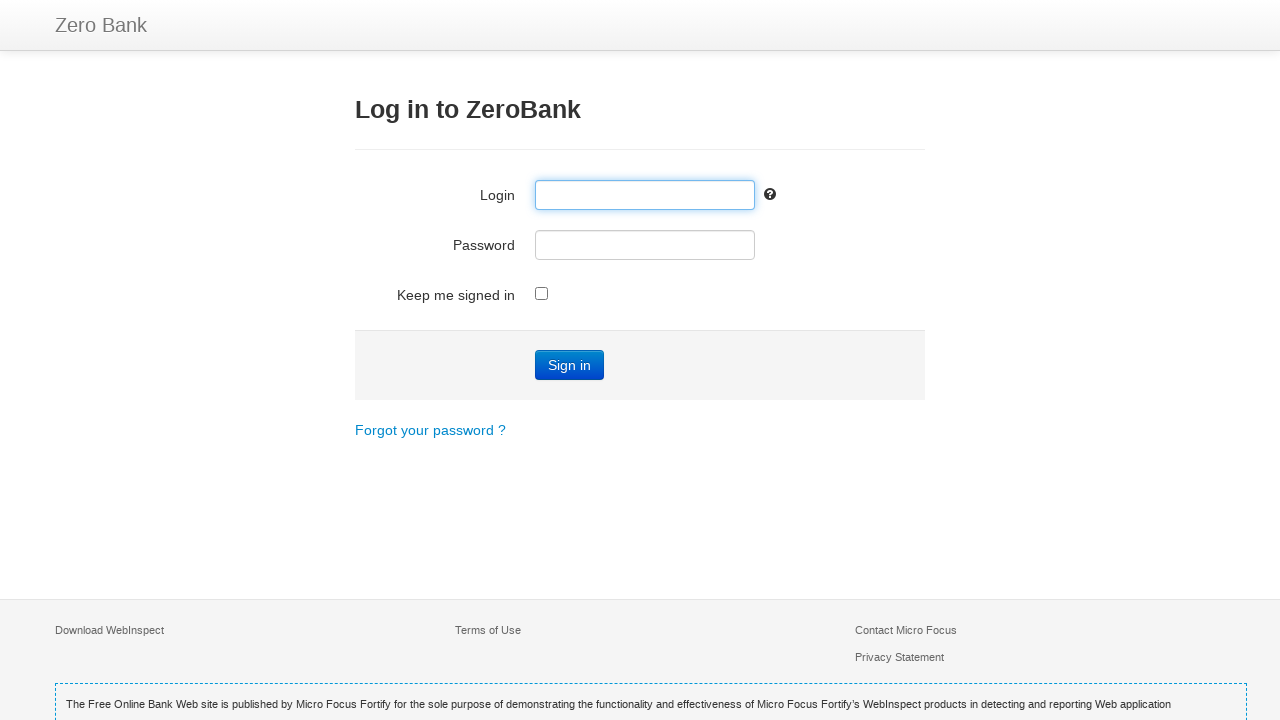